Navigates to the demo table page and verifies that the Employee Manager table with employee IDs is displayed

Starting URL: http://automationbykrishna.com/

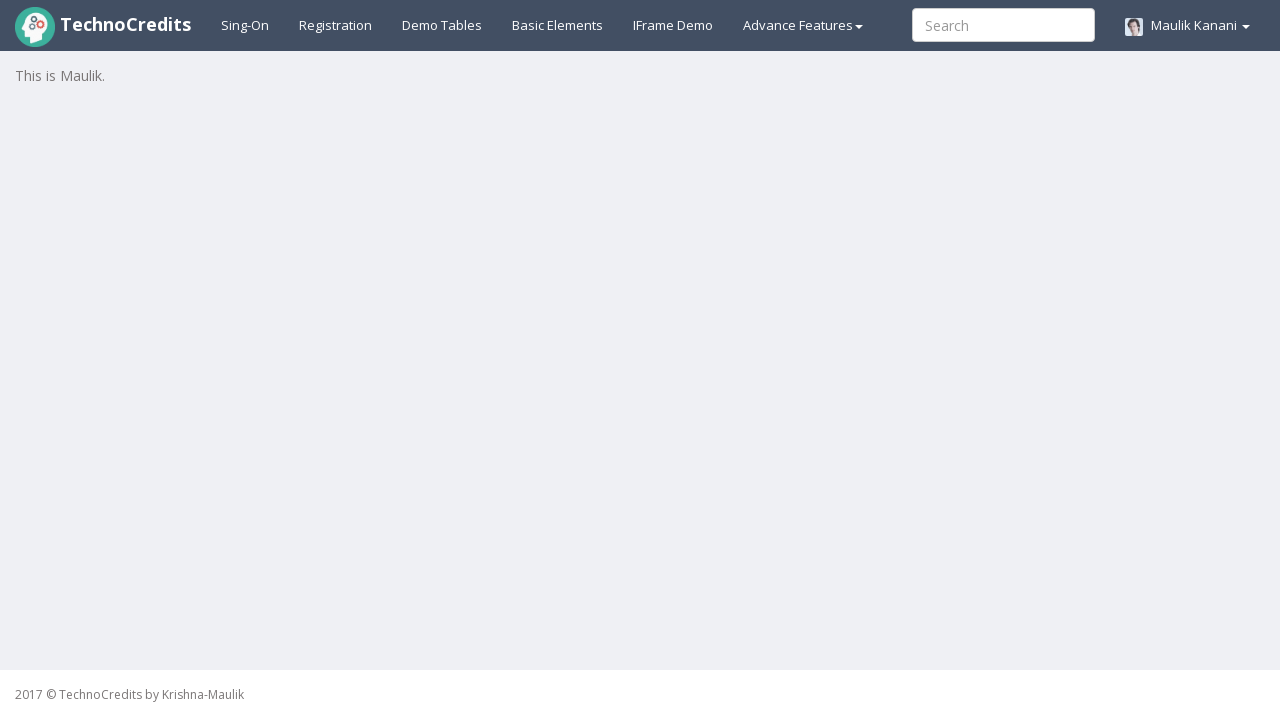

Clicked on demo table link at (442, 25) on #demotable
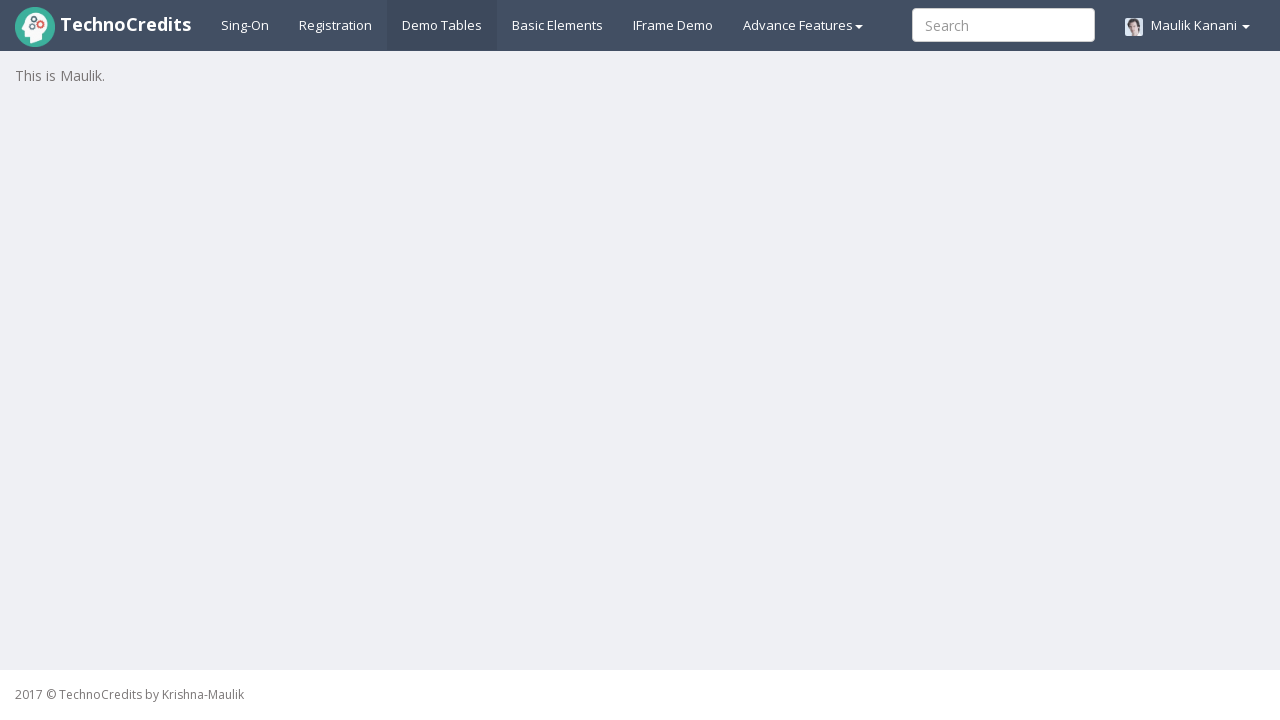

Employee Manager table loaded
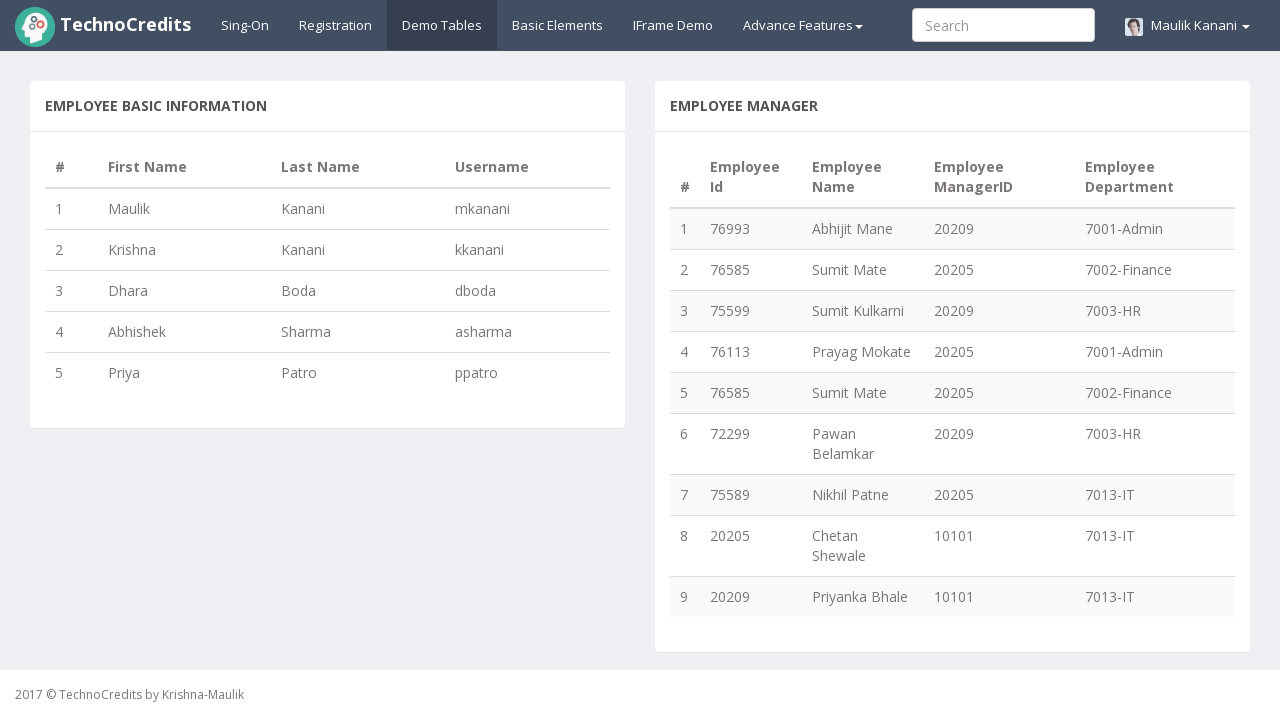

Verified employee ID column cells are present in the table
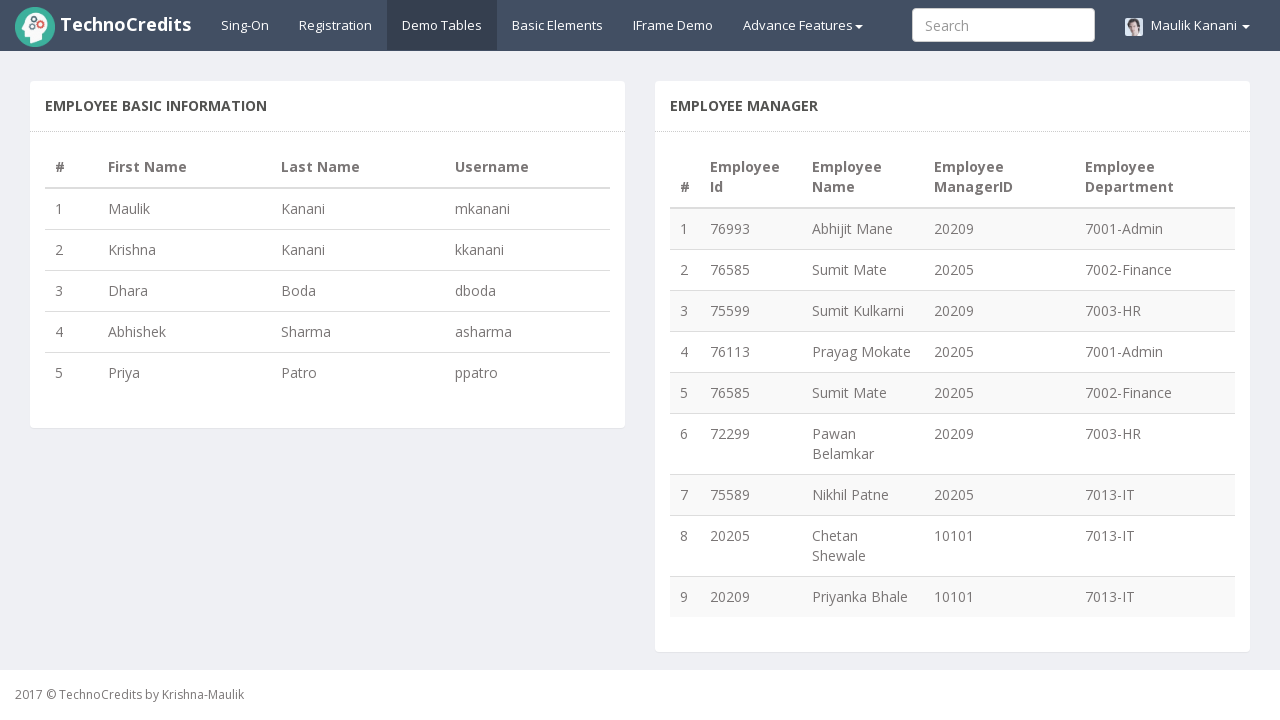

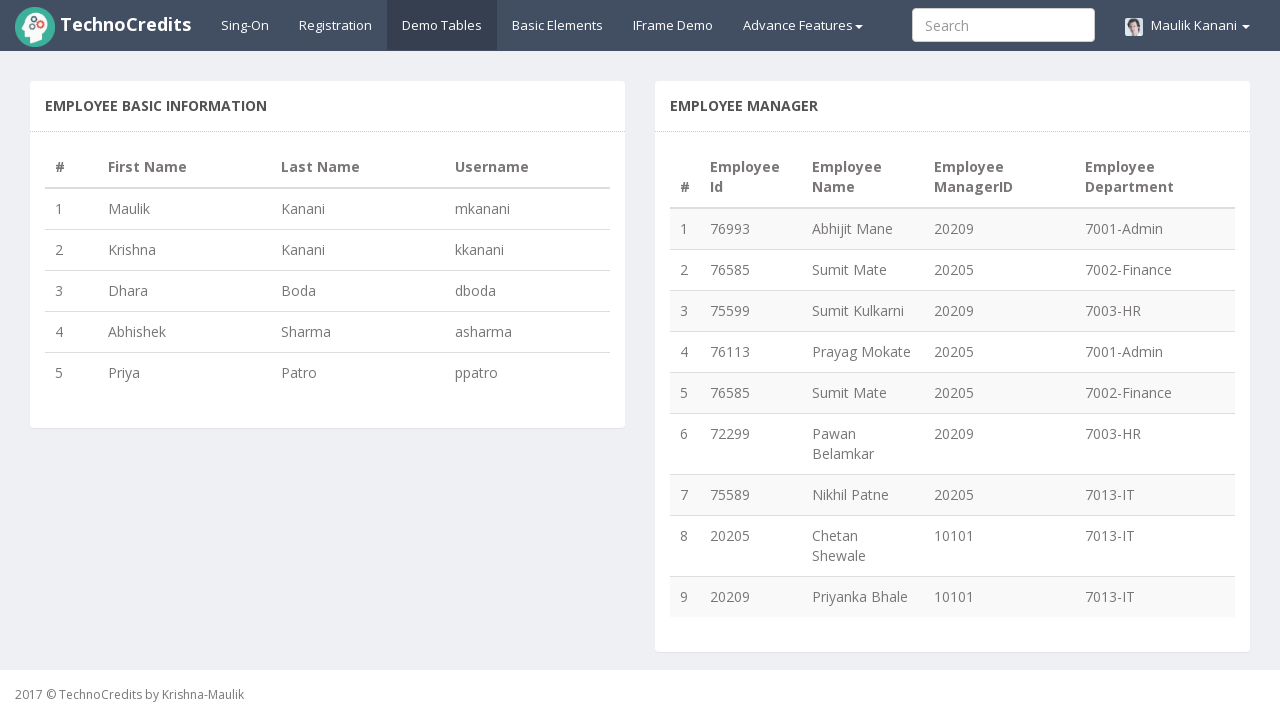